Tests checkbox interactions within an iframe by clicking on a checkboxes section, then checking checkboxes based on relative positioning and text content in a table.

Starting URL: https://vinutamse.github.io/webpractice/

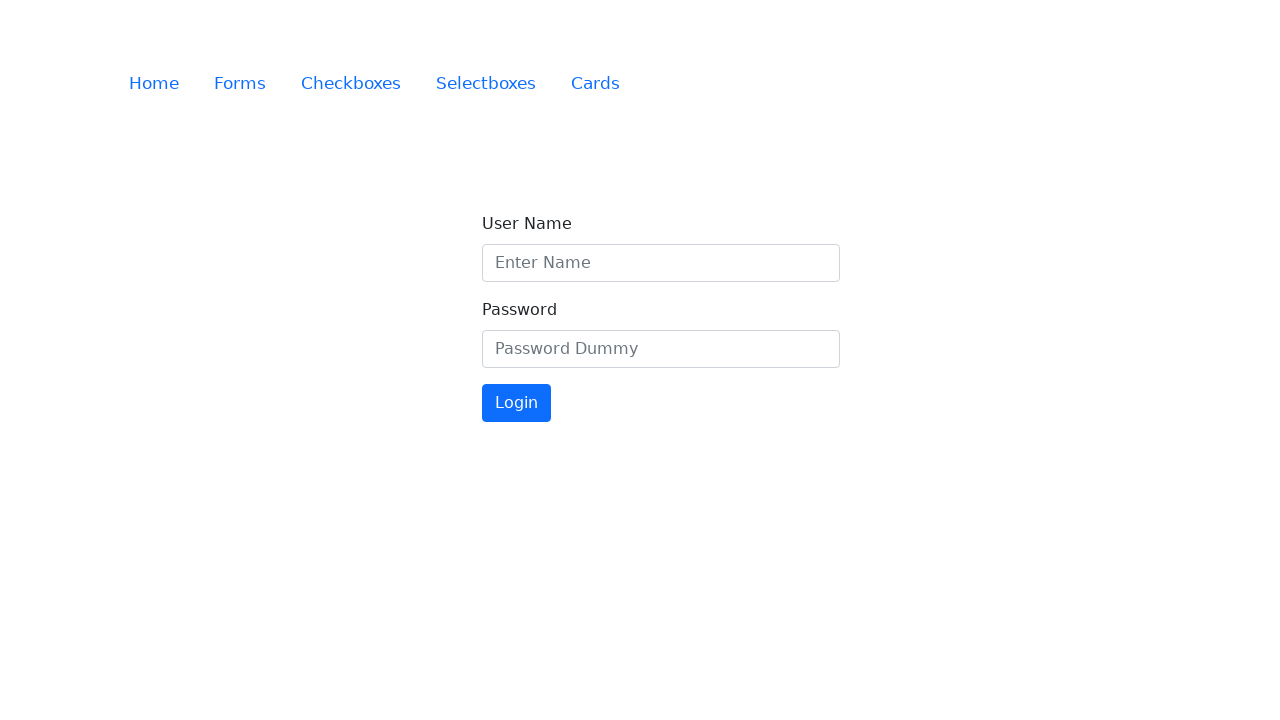

Located iframe with id 'partform'
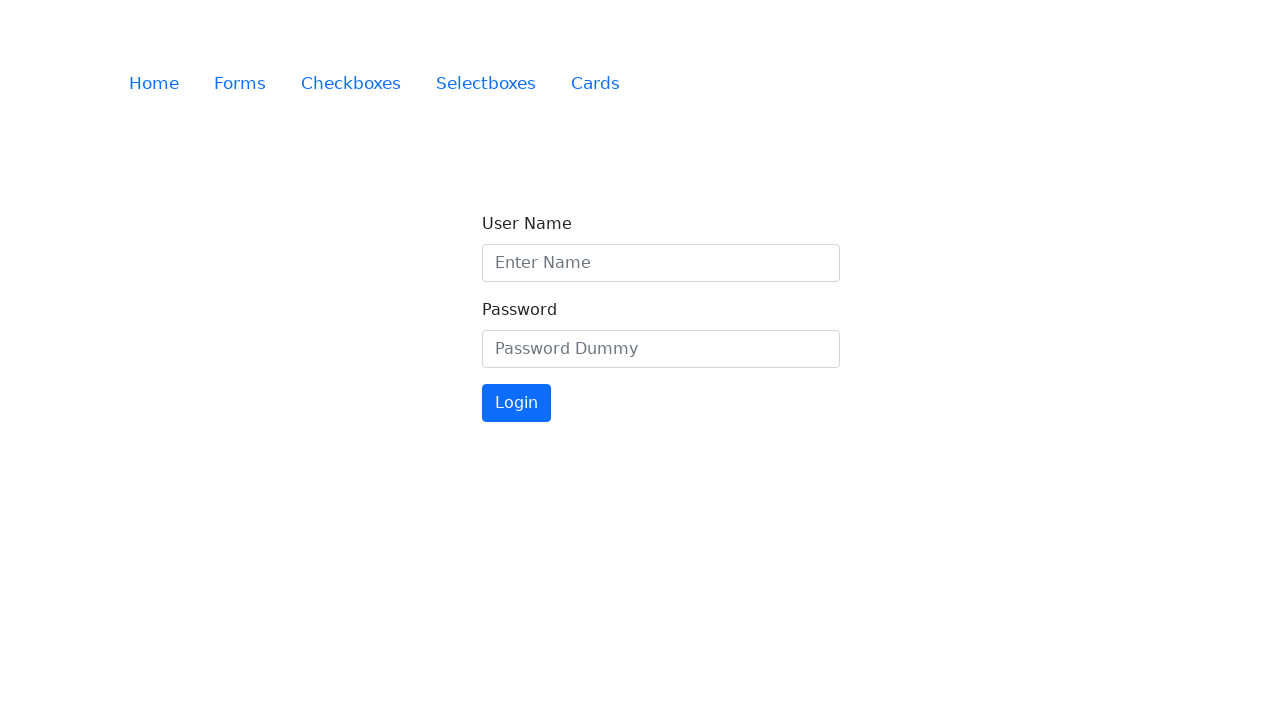

Clicked on 'Checkboxes' text in iframe at (351, 83) on iframe#partform >> internal:control=enter-frame >> text='Checkboxes'
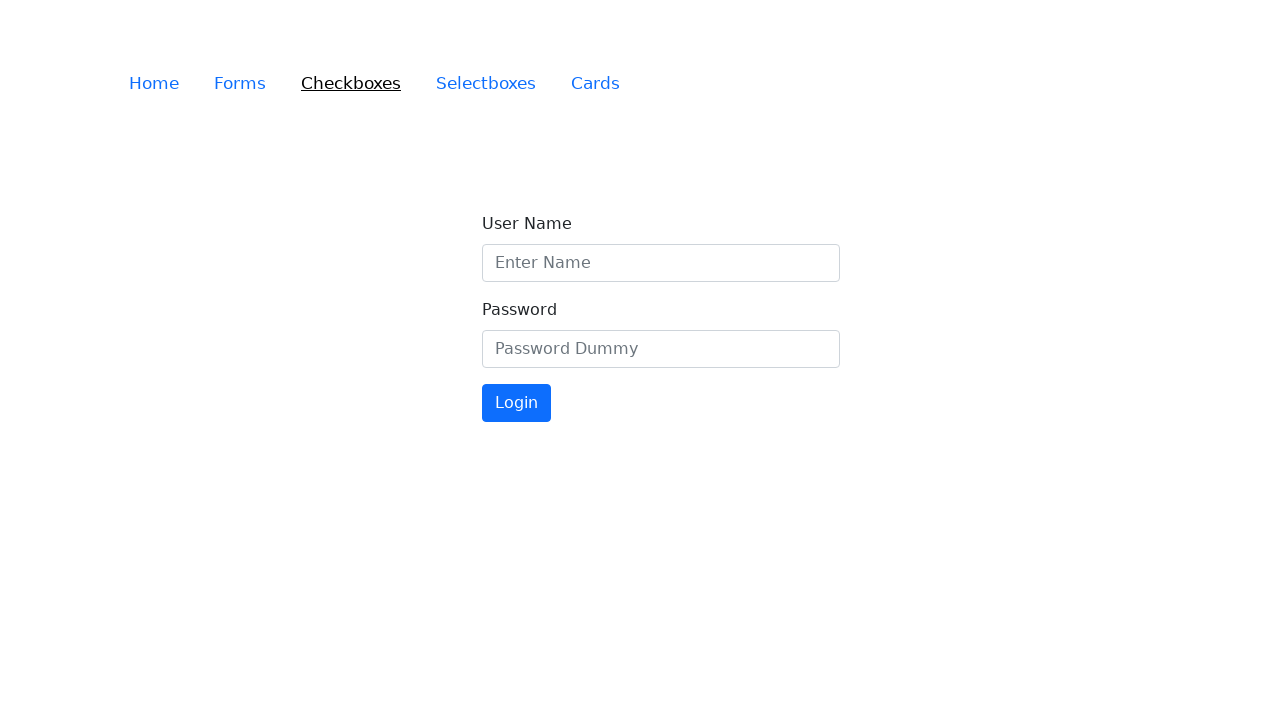

Checked checkbox to the left of 'Eldridge Kuhn' text at (86, 199) on iframe#partform >> internal:control=enter-frame >> input[type=checkbox]:left-of(
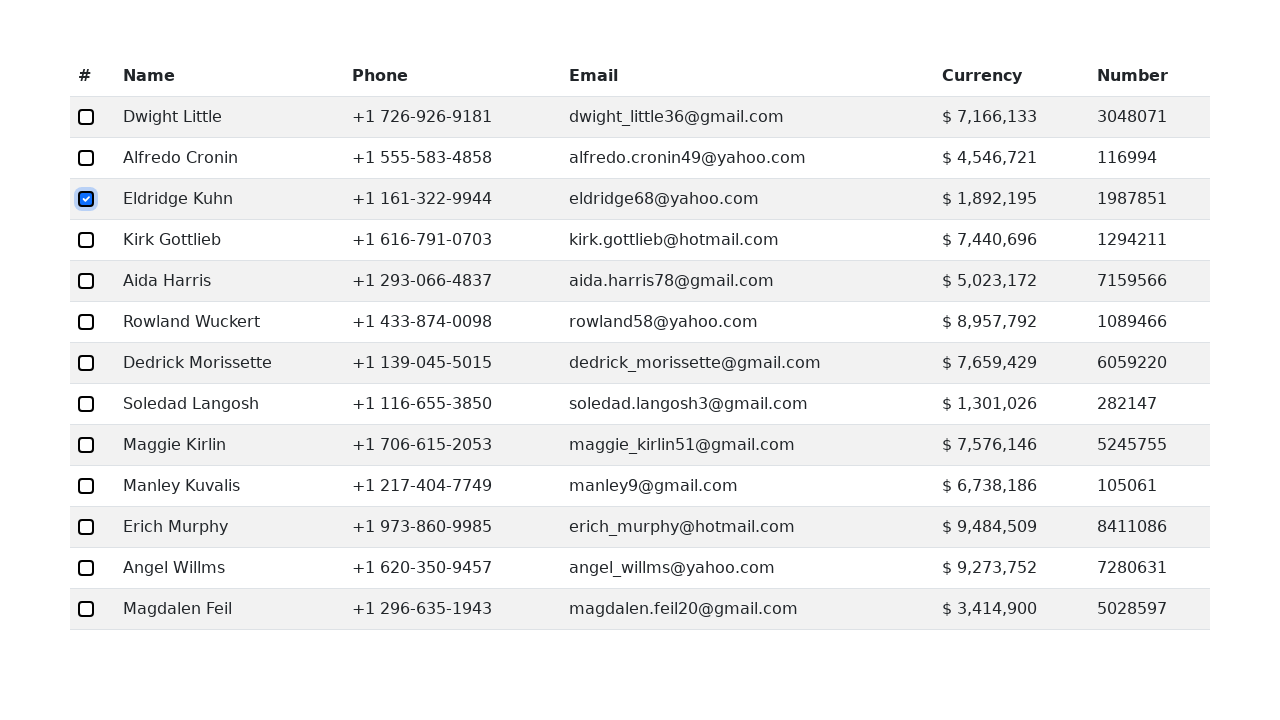

Checked checkbox for 'Dedrick Morissette' row in table at (86, 363) on iframe#partform >> internal:control=enter-frame >> table[id=demotable] tr >> int
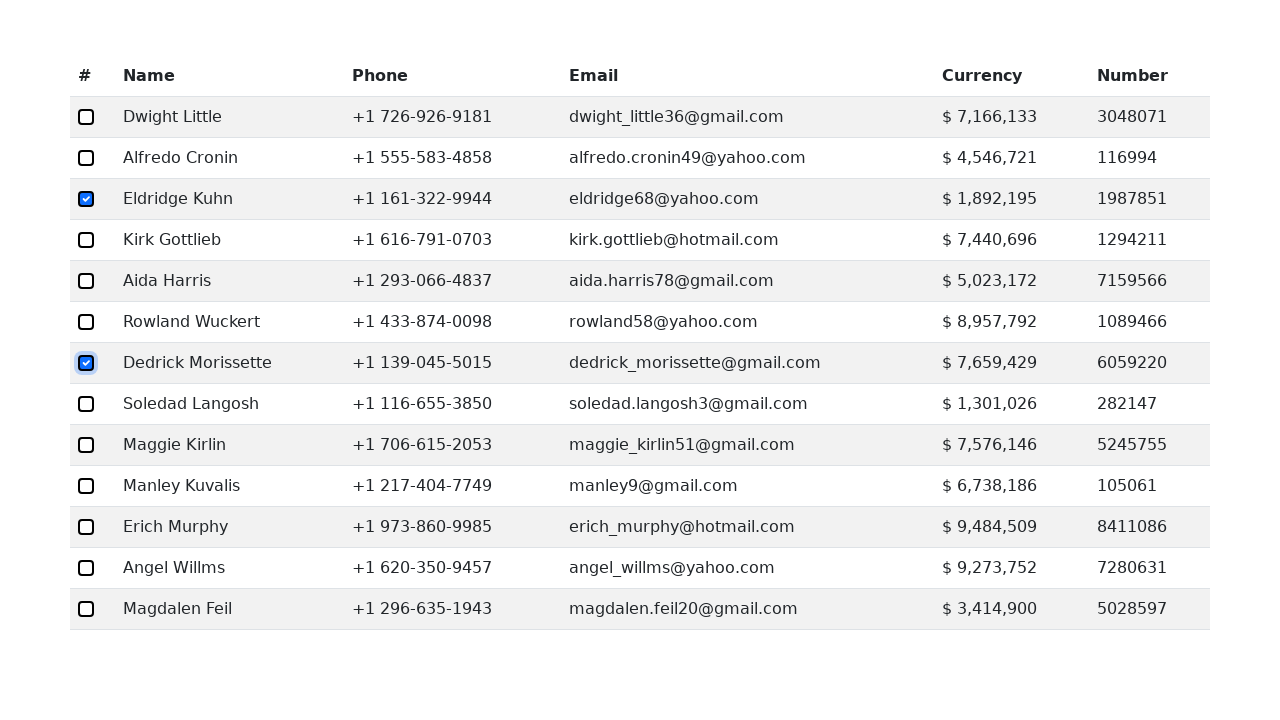

Waited 1000ms for actions to complete
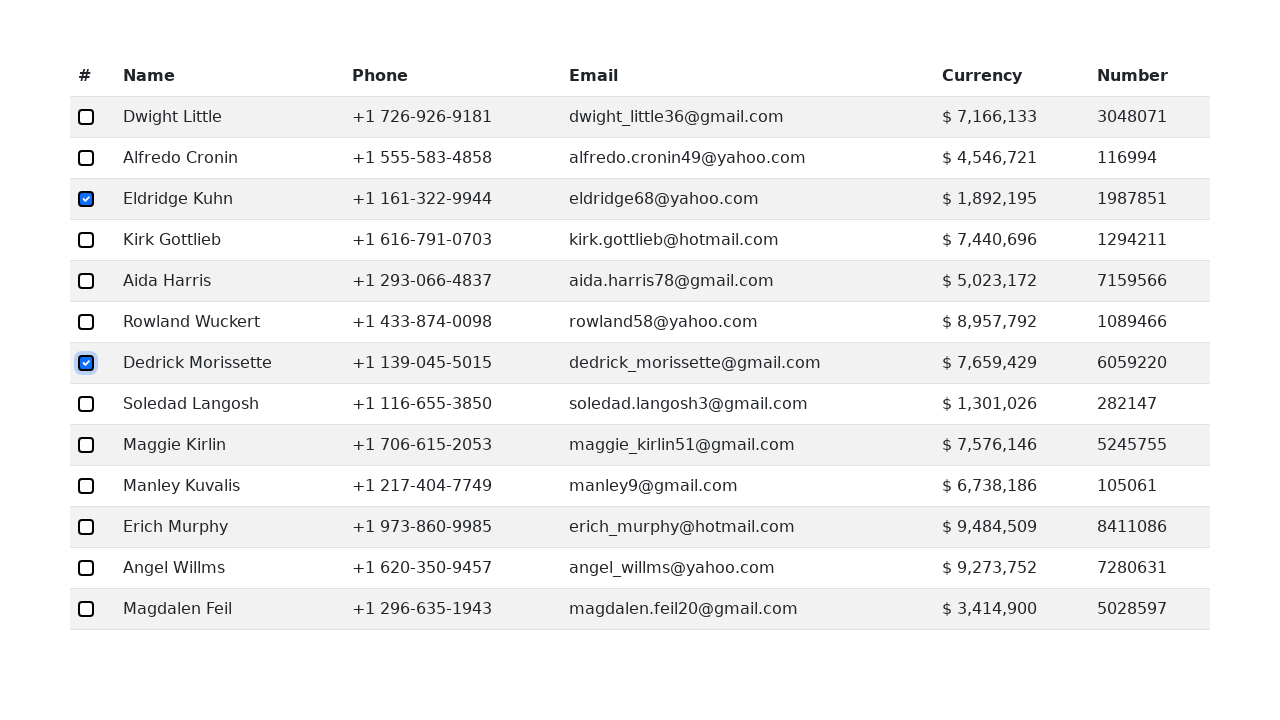

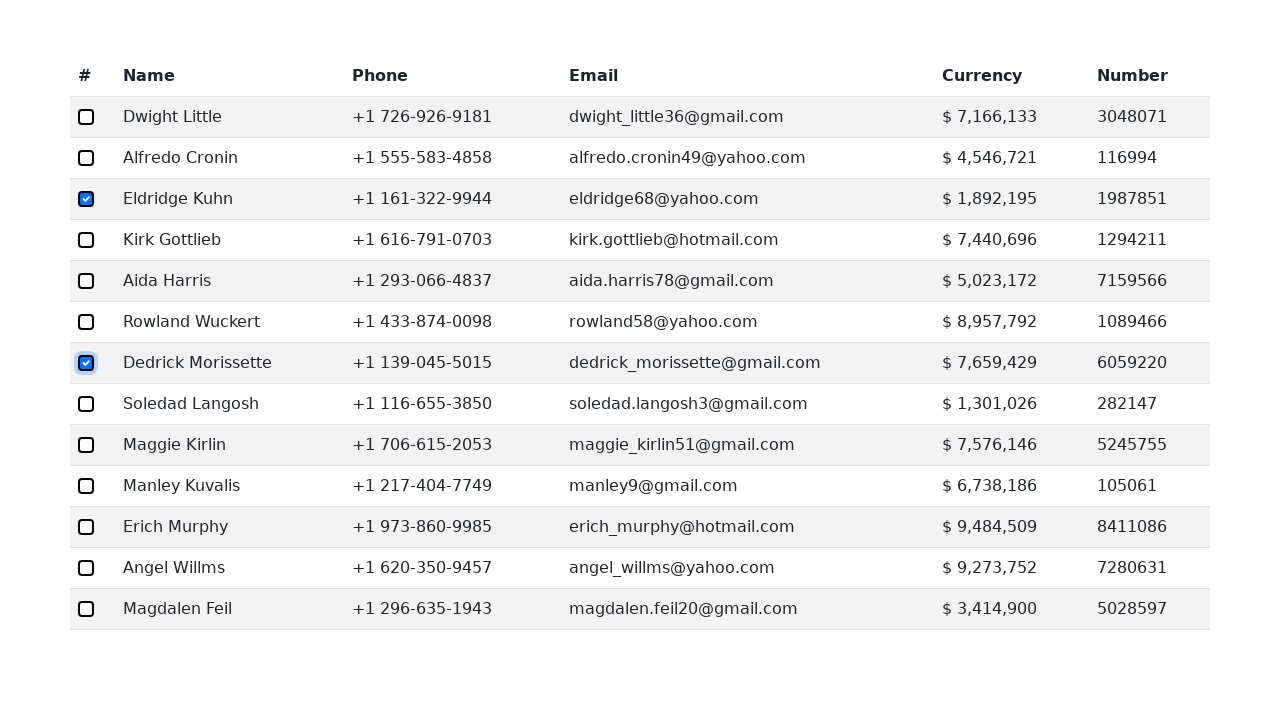